Demonstrates various scrolling techniques on a webpage including scrolling to specific positions, bottom of page, and to specific elements

Starting URL: https://echoecho.com/htmlforms11.htm

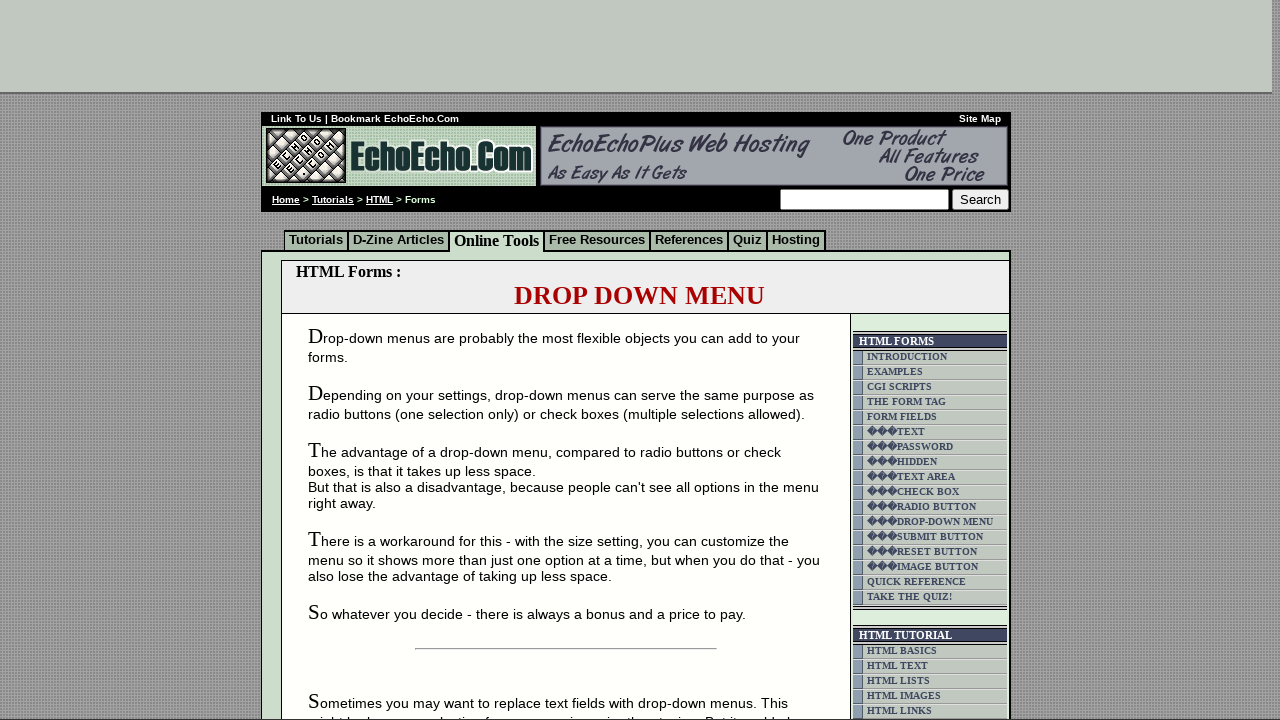

Scrolled to vertical position 600 pixels
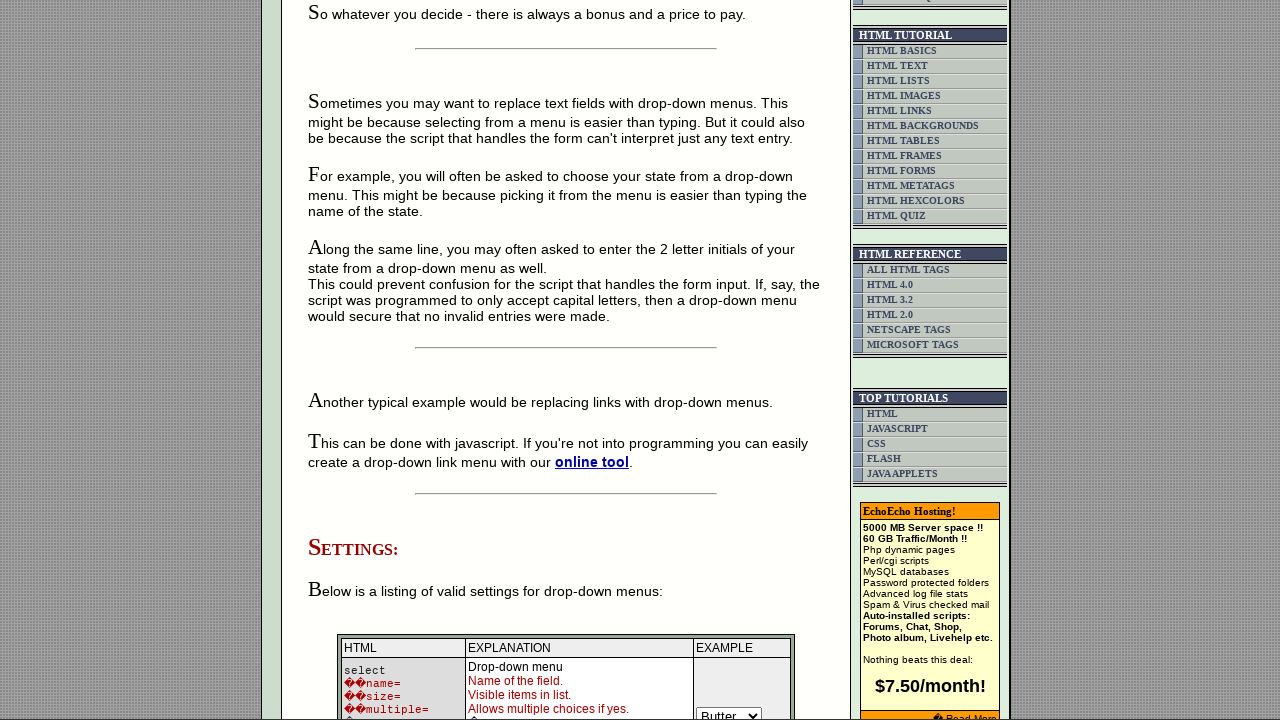

Waited 4 seconds for scroll to complete
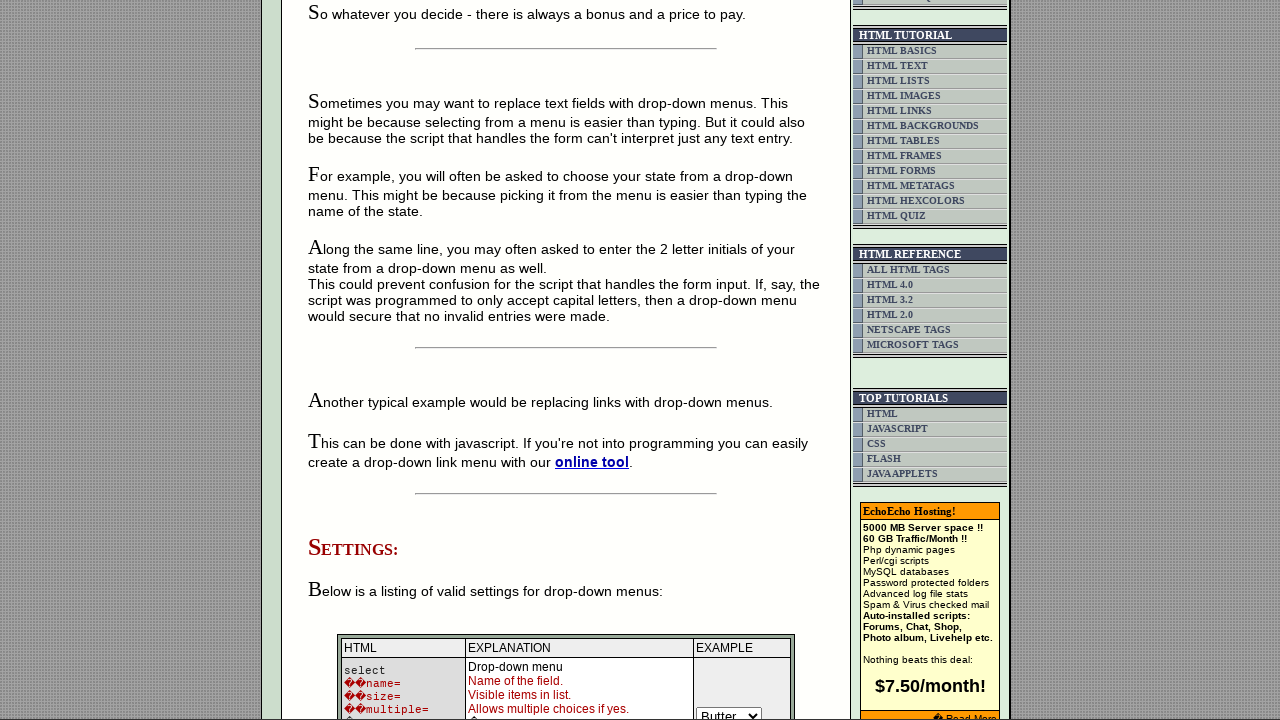

Scrolled back up to vertical position -650 pixels
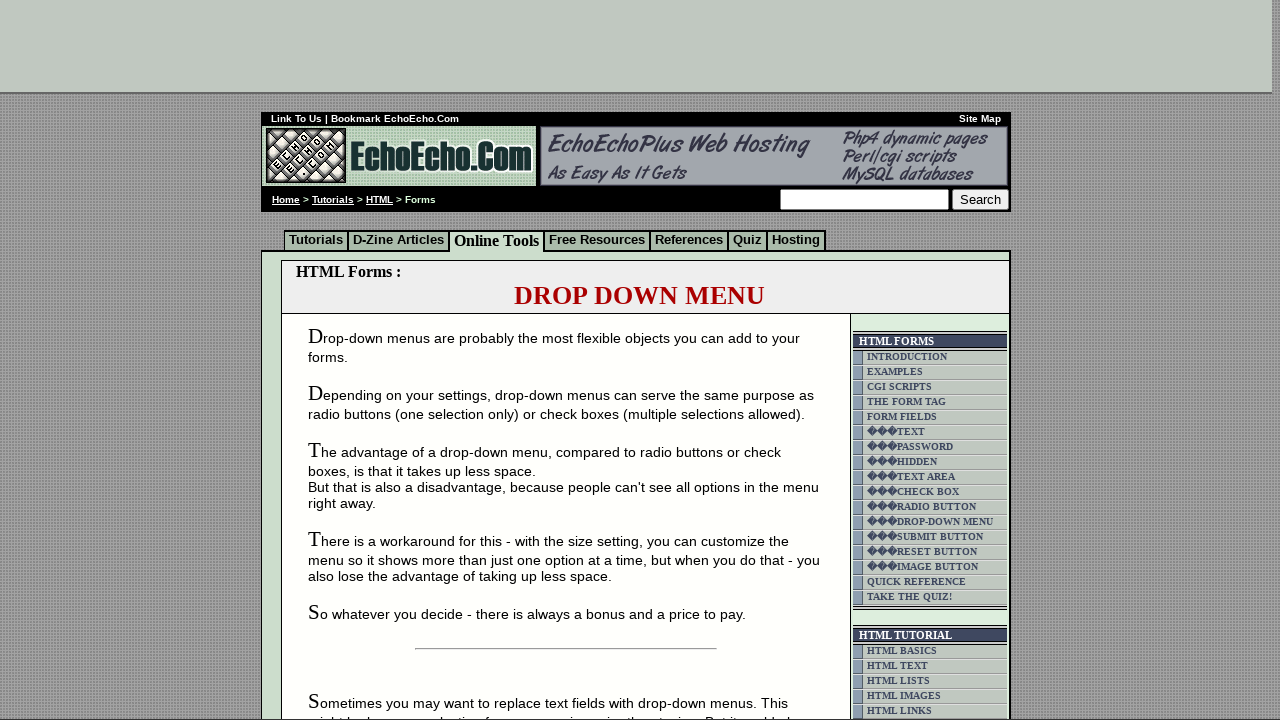

Scrolled to bottom of page
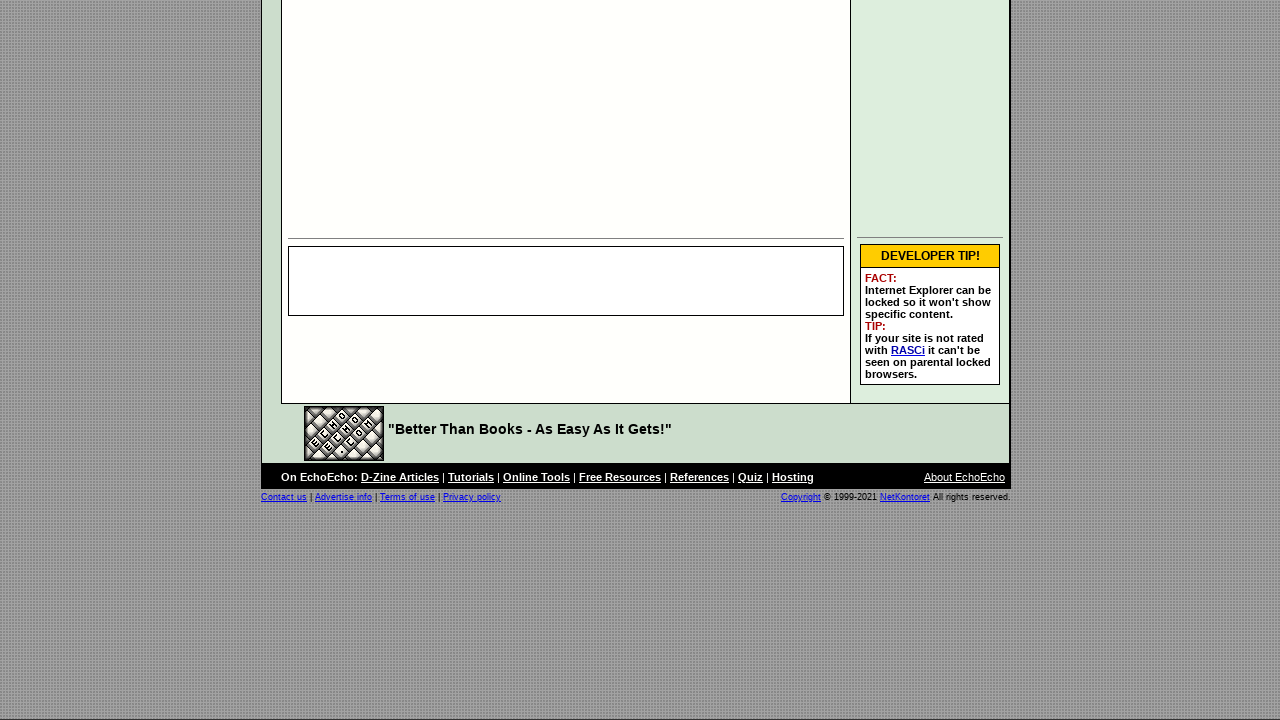

Waited 4 seconds at bottom of page
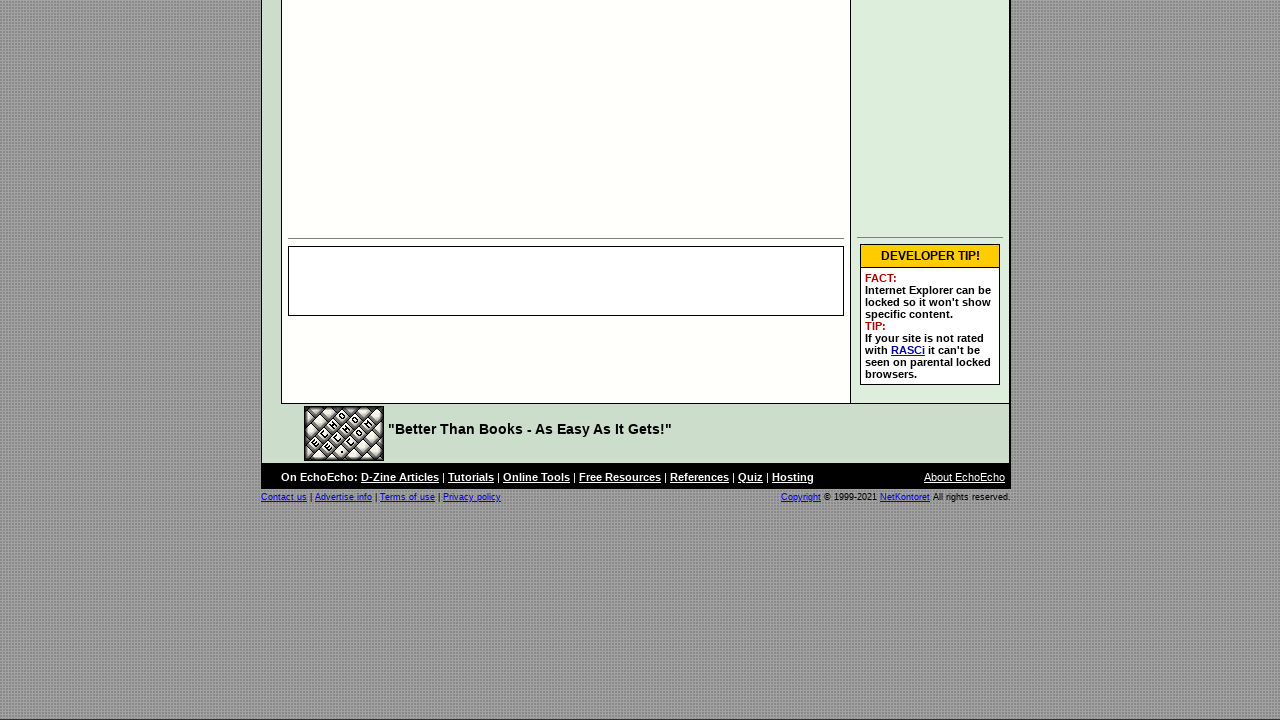

Scrolled back to top of page
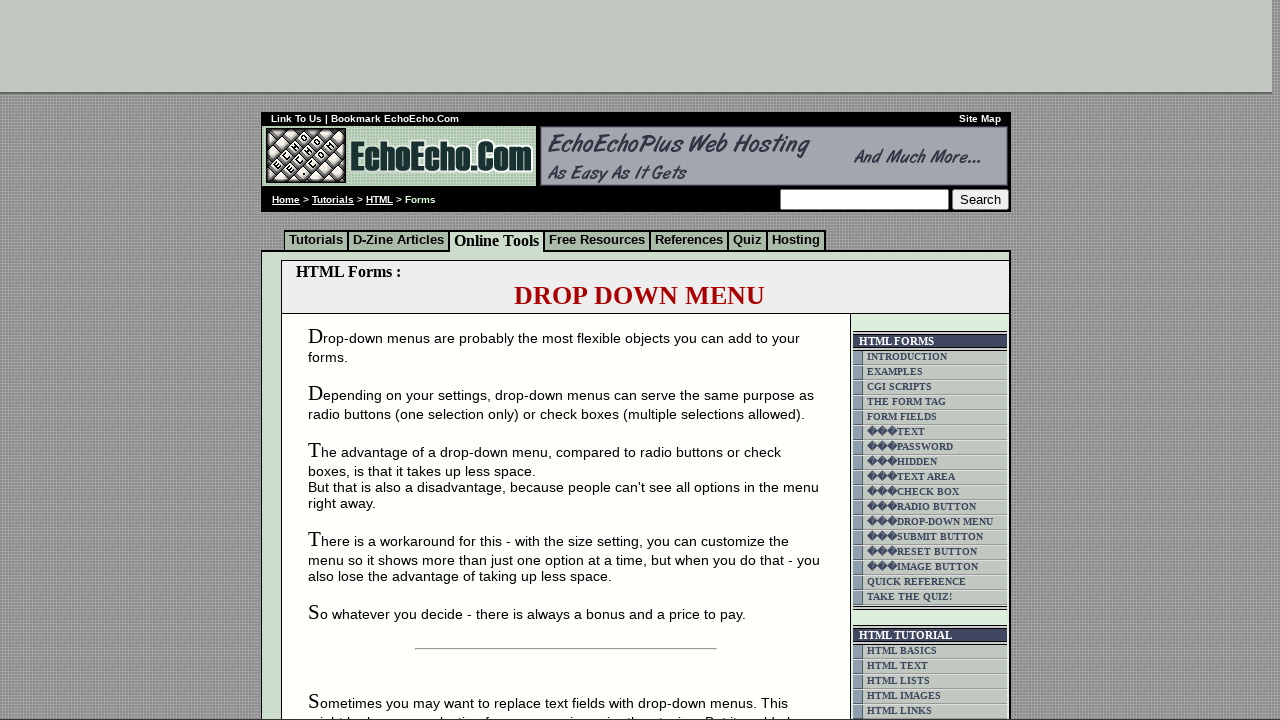

Located 'online tool' link element
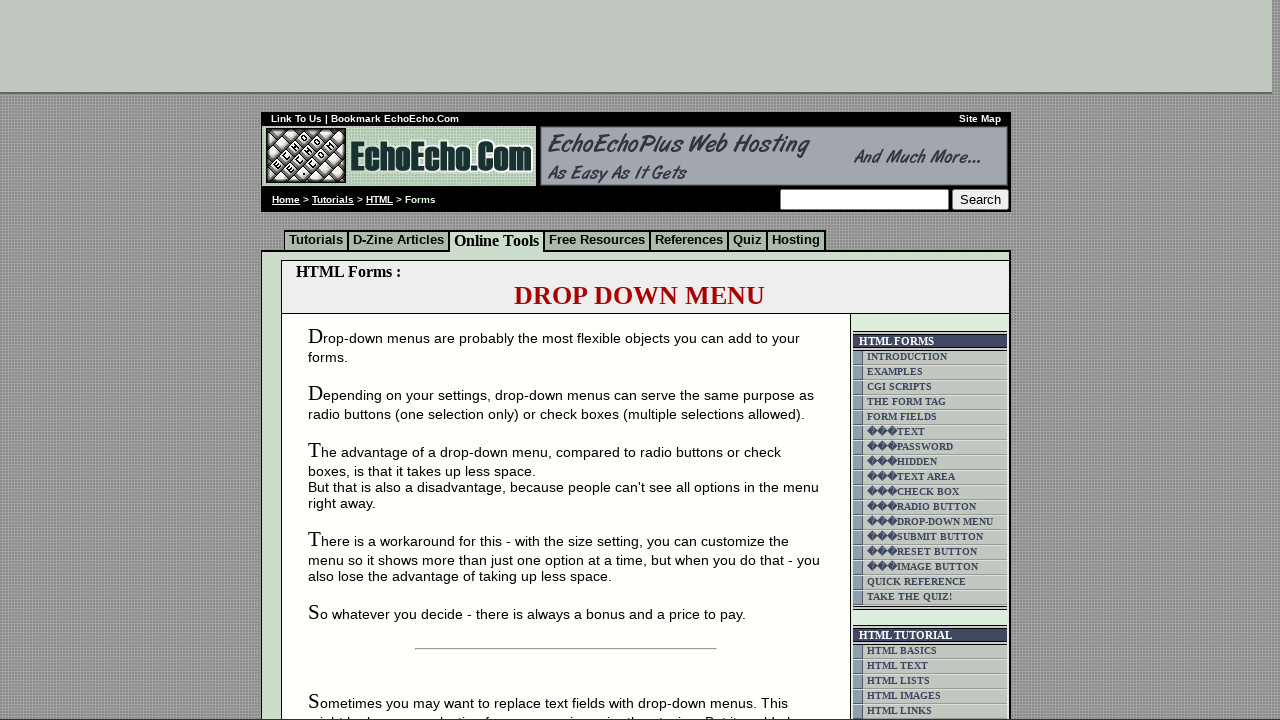

Scrolled to 'online tool' link element
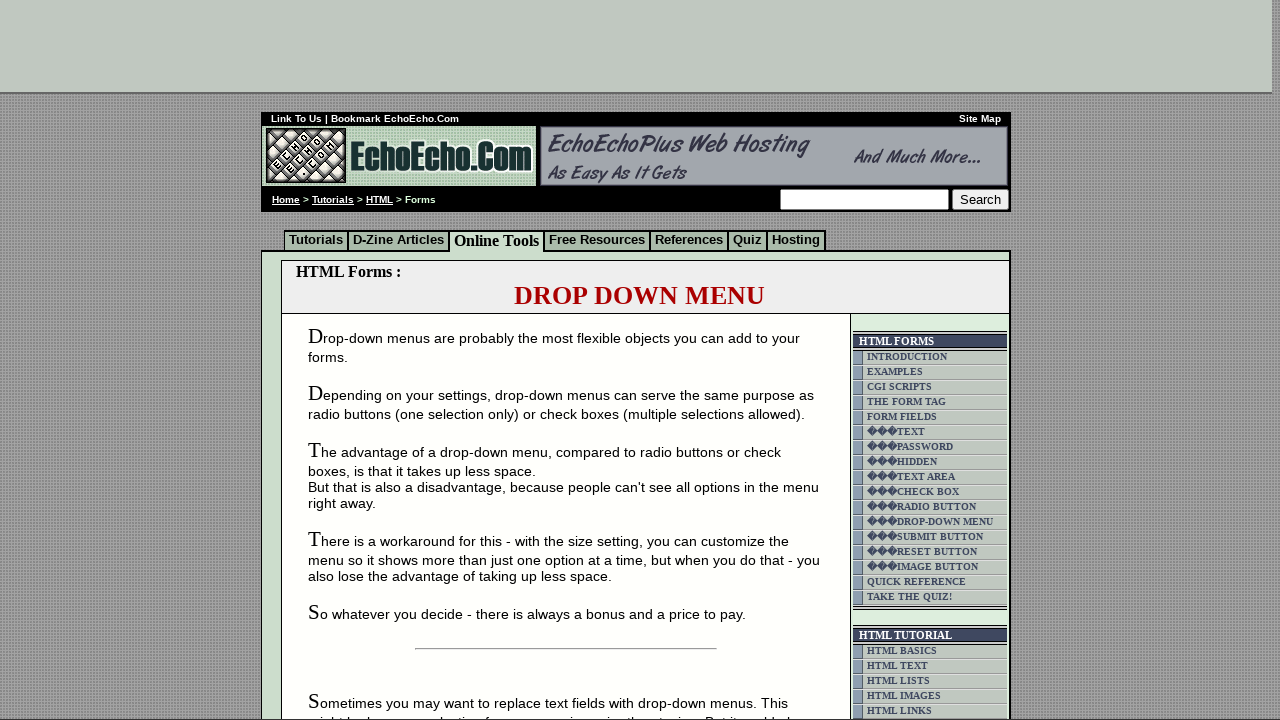

Pressed PageDown key to scroll down
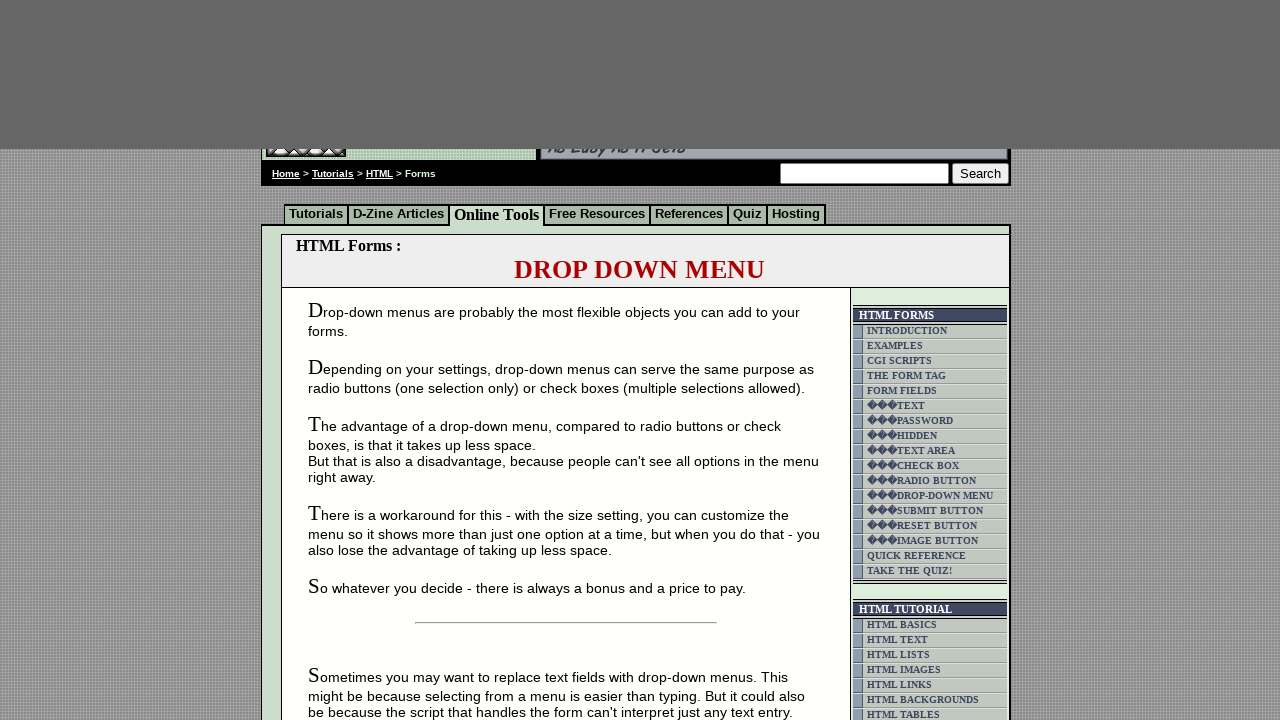

Waited 4 seconds after PageDown action
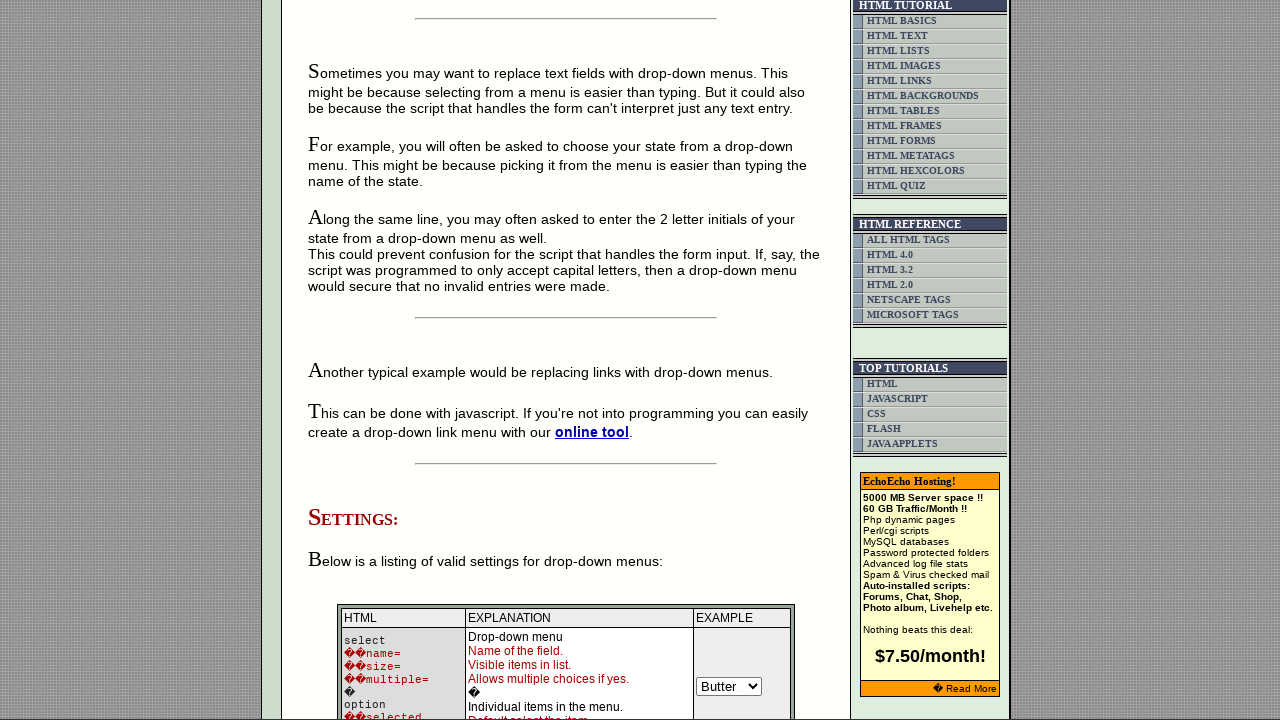

Pressed PageUp key to scroll up
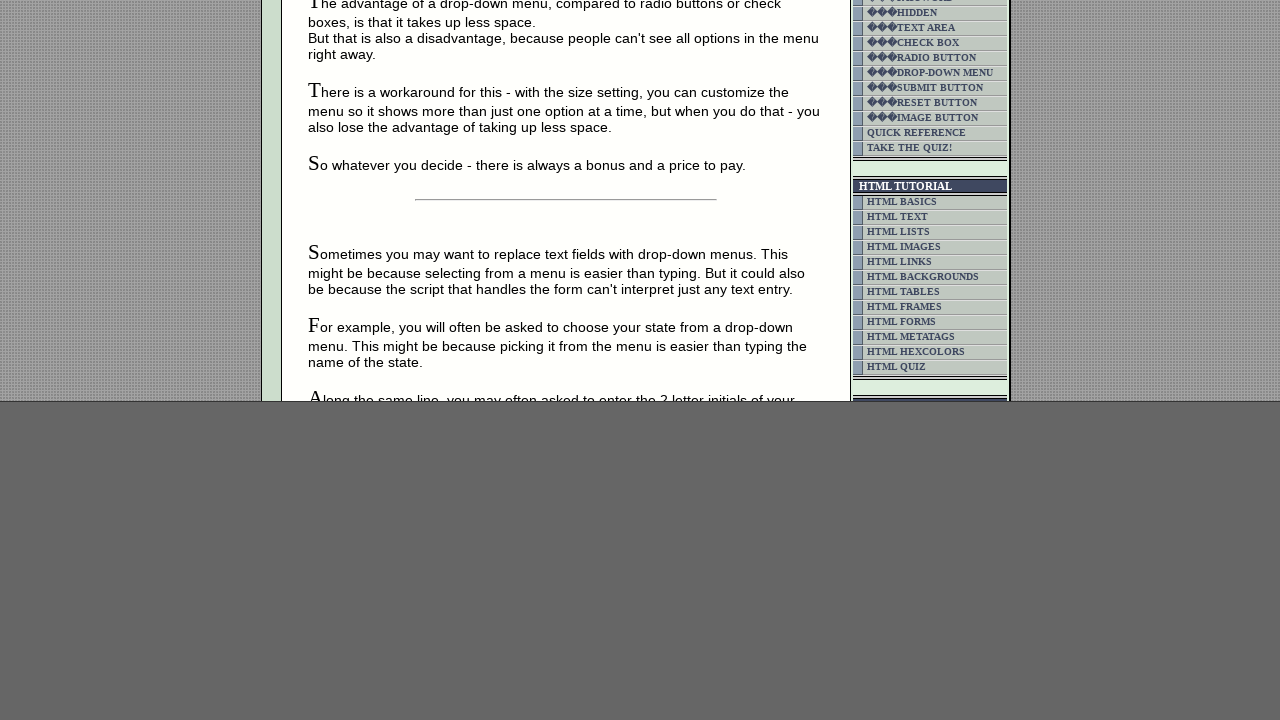

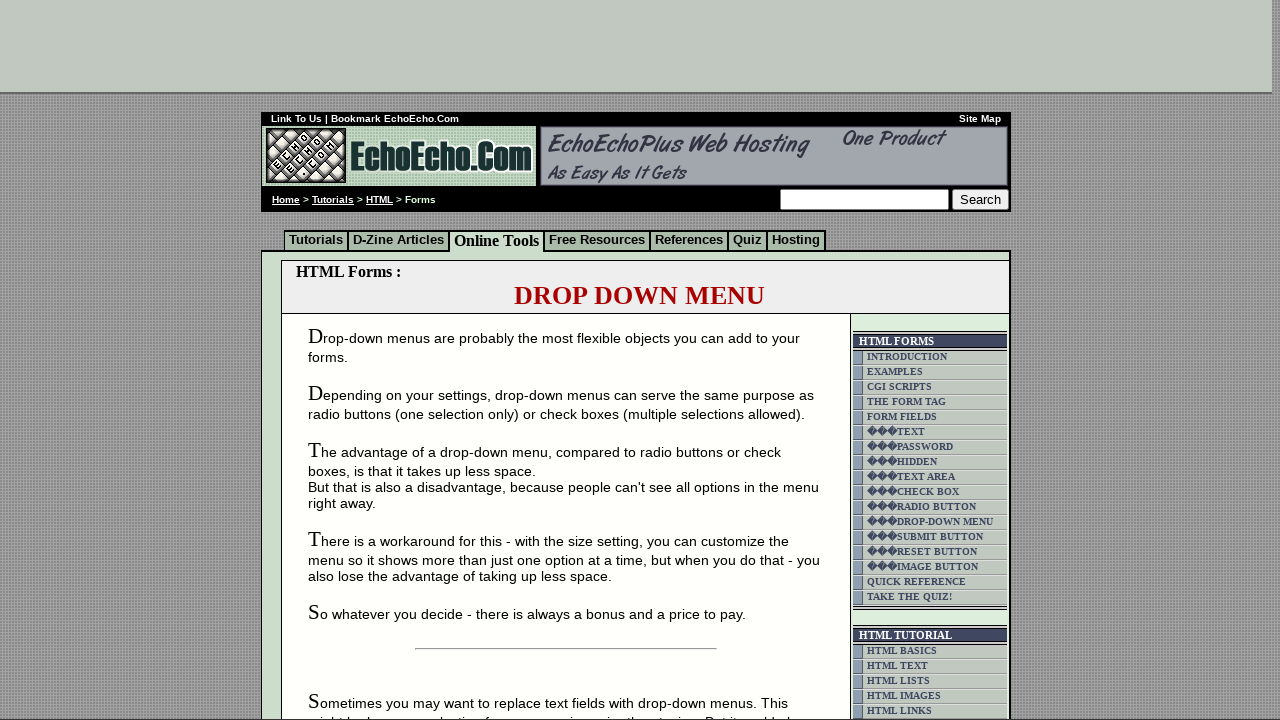